Tests horizontal slider by clicking on it and using arrow keys to adjust the value

Starting URL: http://the-internet.herokuapp.com/horizontal_slider

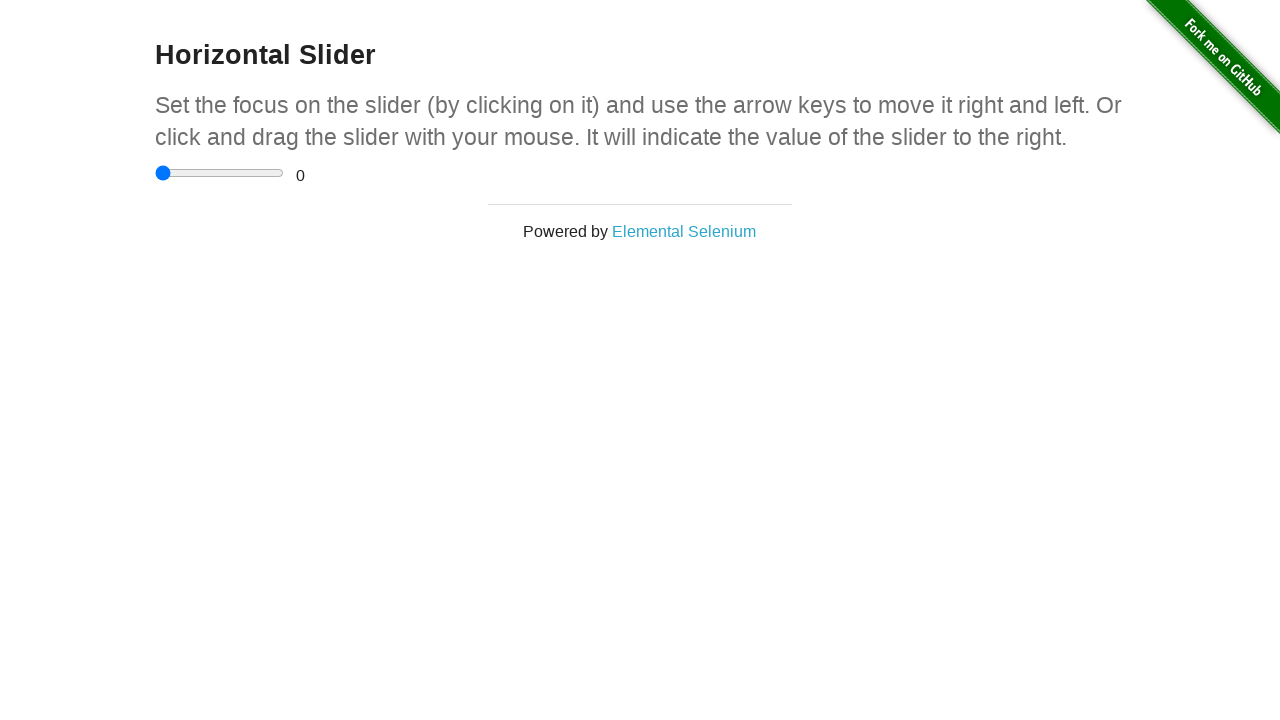

Clicked on the horizontal slider element at (220, 173) on input[type='range']
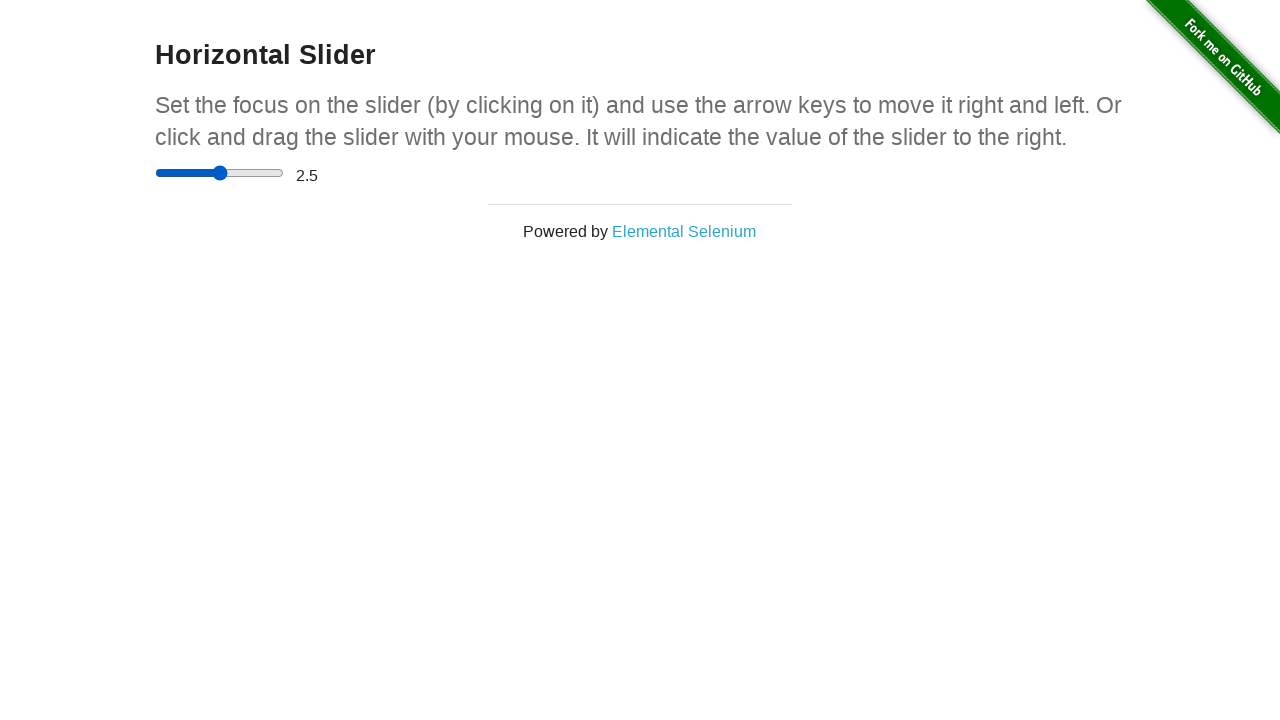

Pressed ArrowRight key to increase slider value on input[type='range']
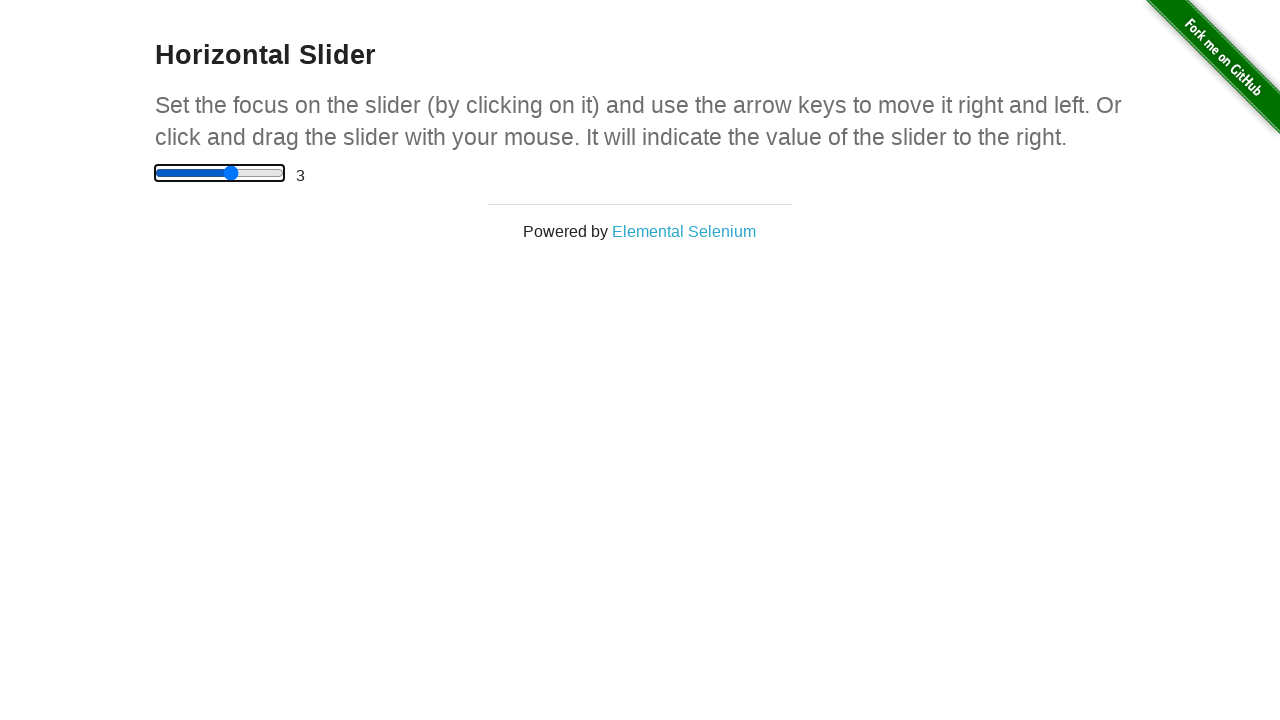

Pressed ArrowRight key again to increase slider value further on input[type='range']
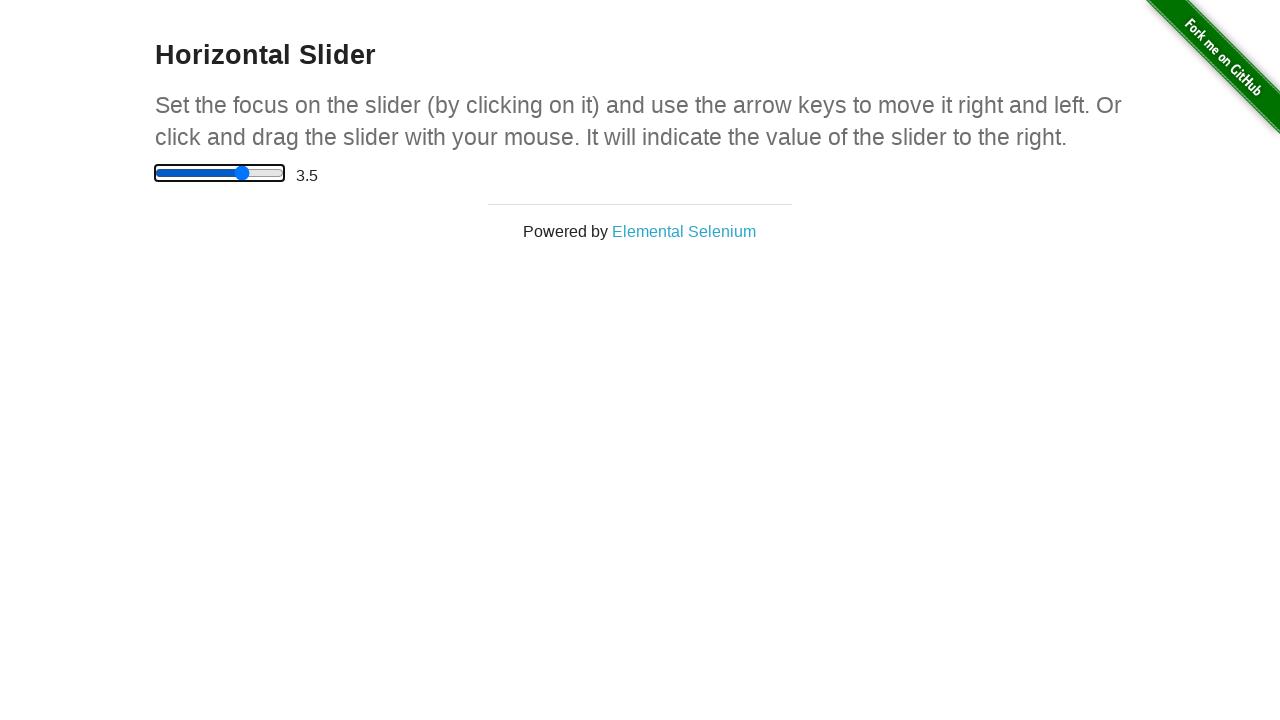

Verified that the slider value display element is present
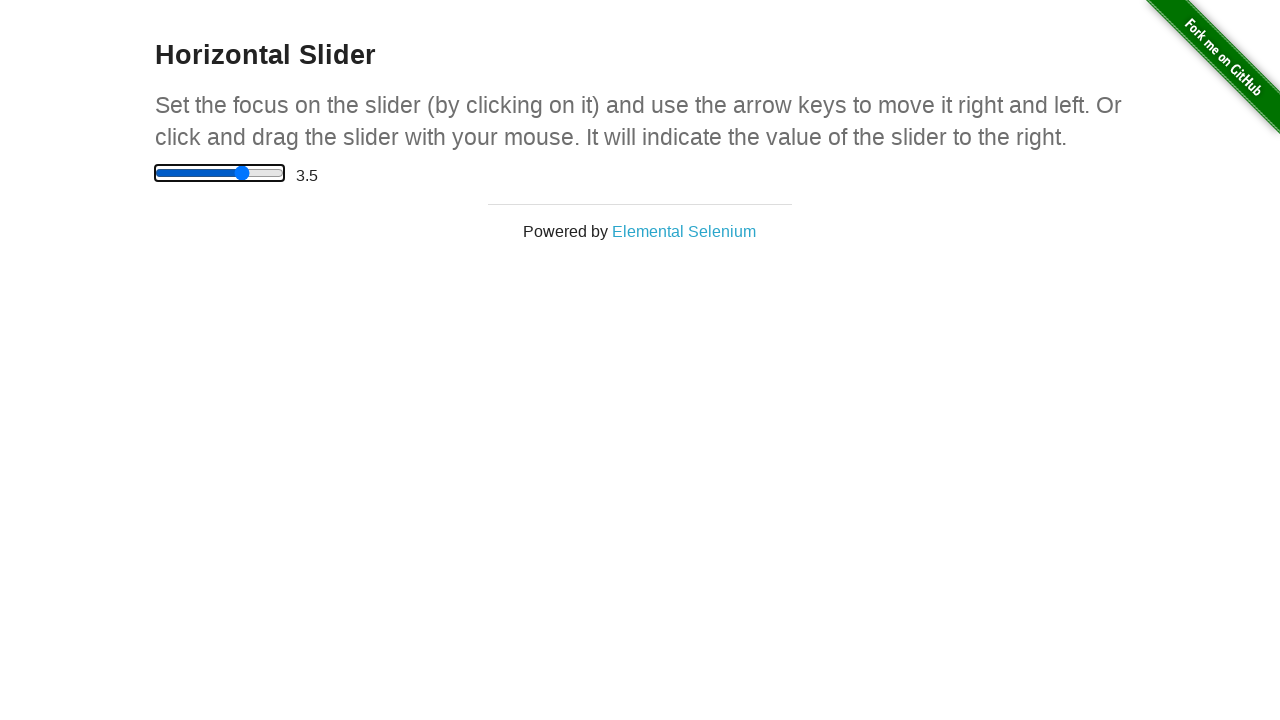

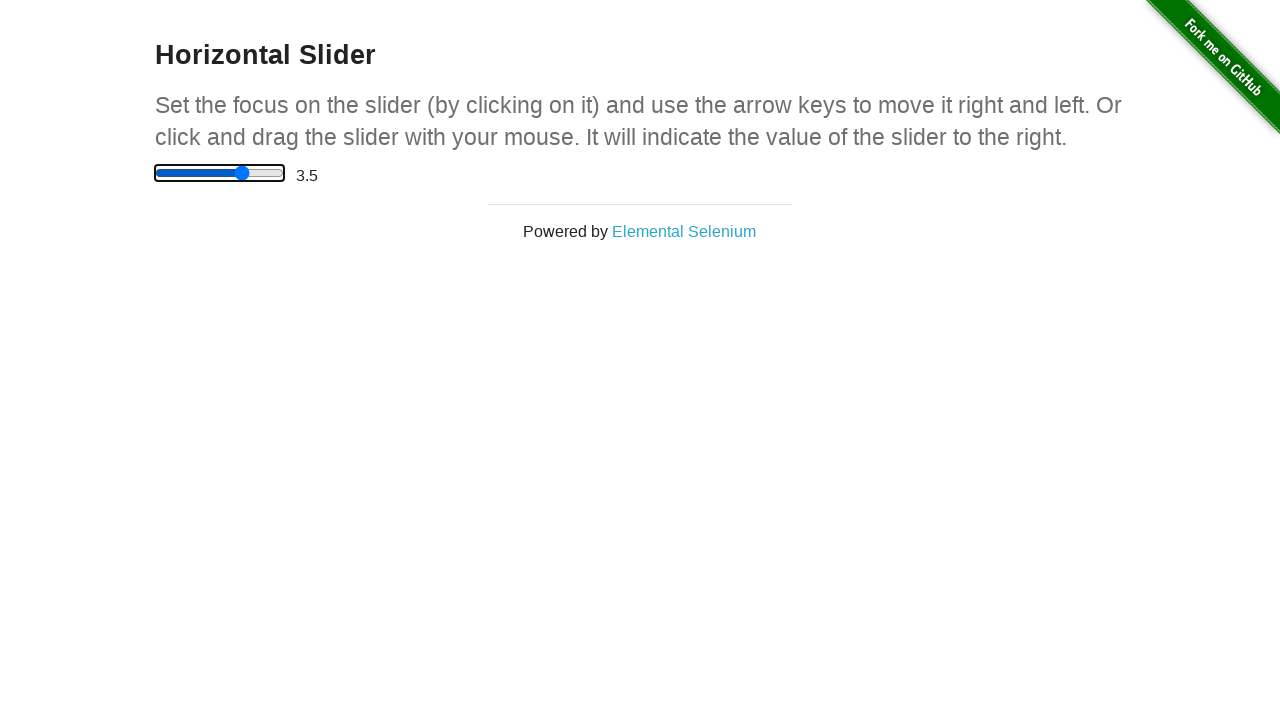